Tests login form validation by entering invalid username and password, then verifying the appropriate error message is displayed

Starting URL: https://www.saucedemo.com/

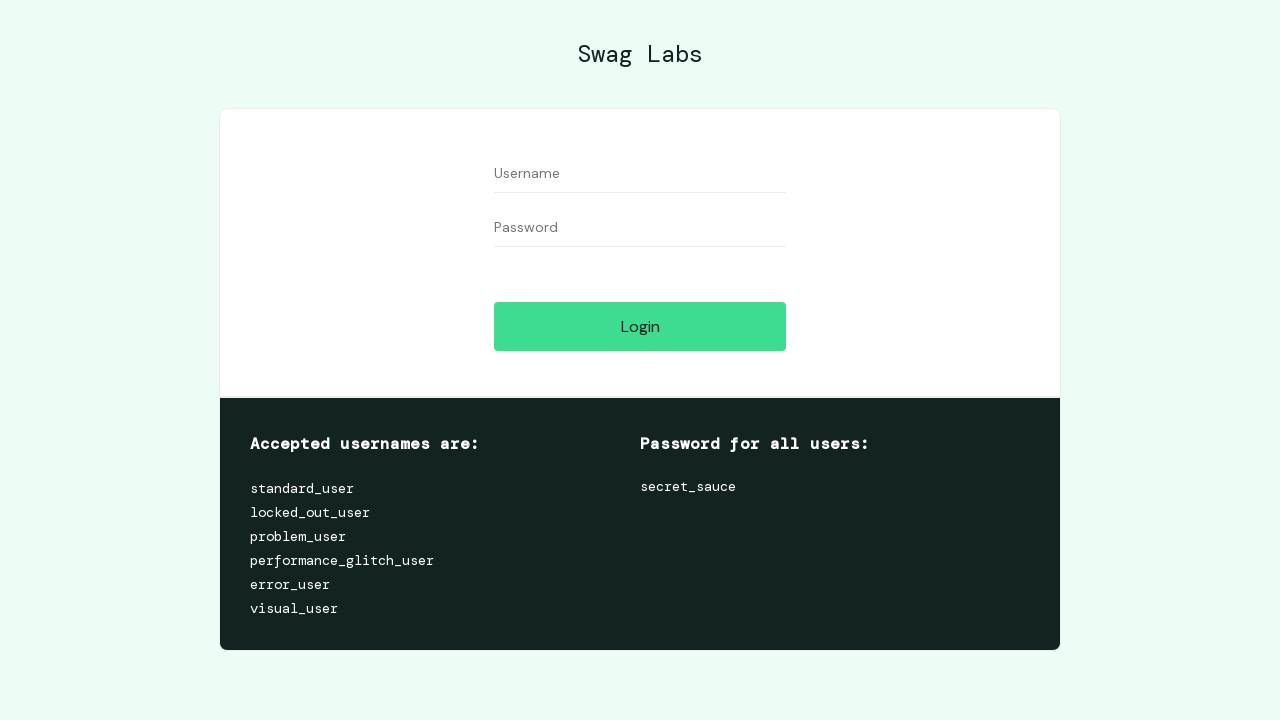

Username field is visible and ready
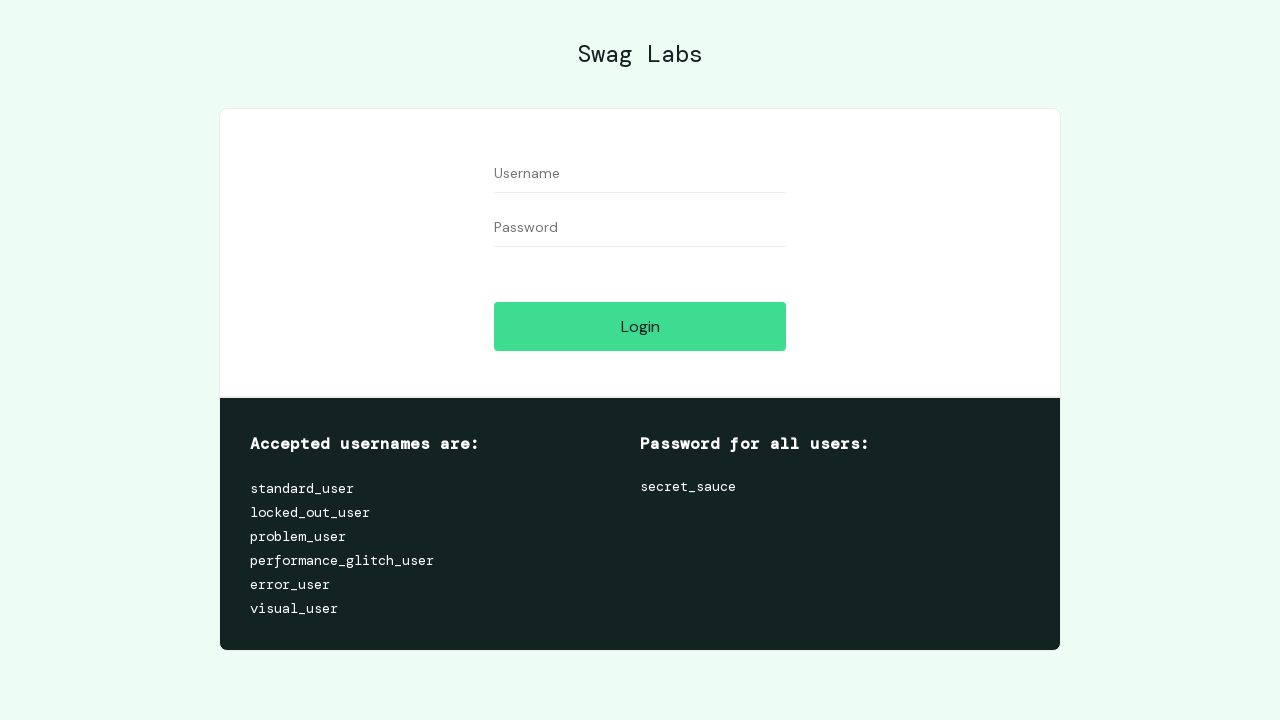

Filled username field with invalid value '1' on #user-name
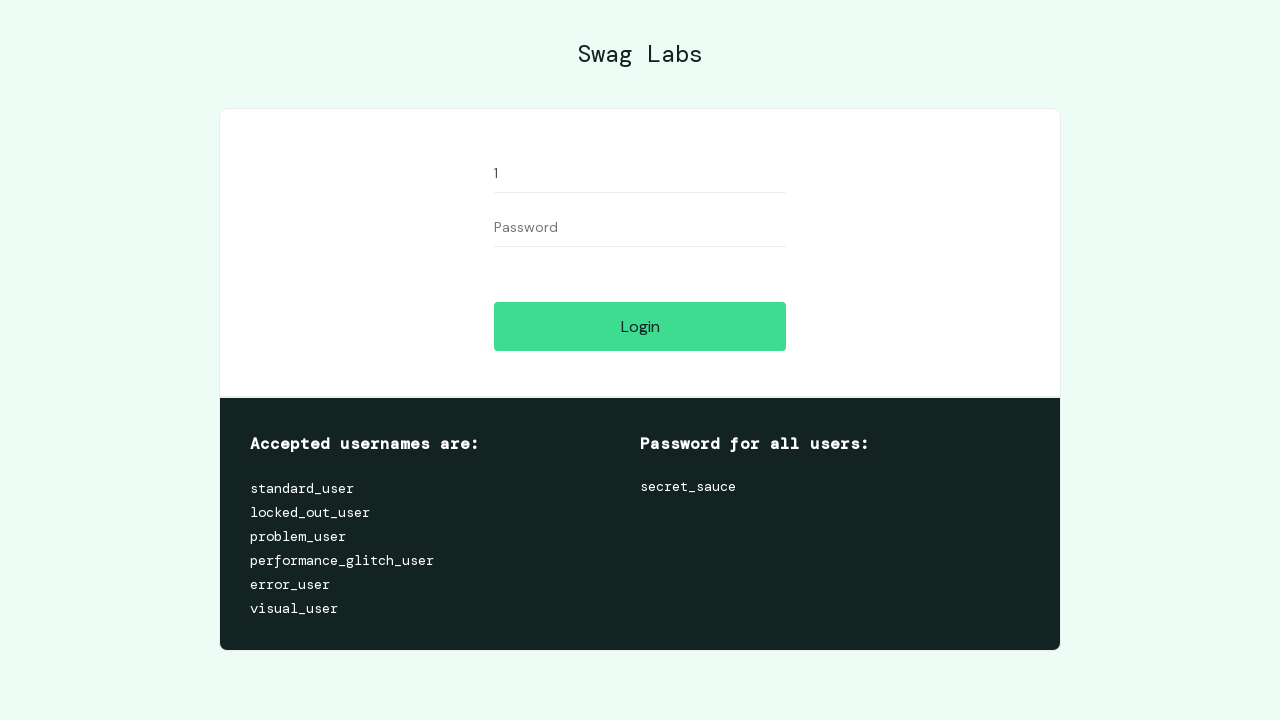

Password field is visible and ready
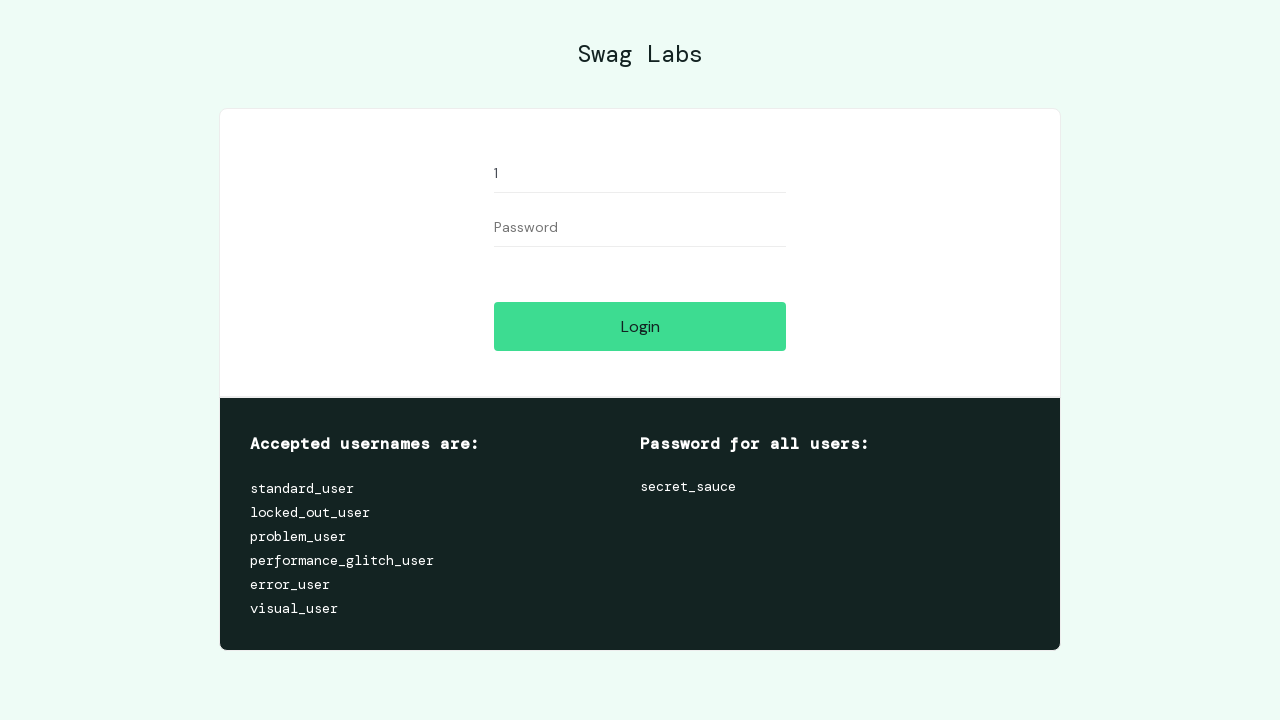

Filled password field with invalid value '1' on input[name='password']
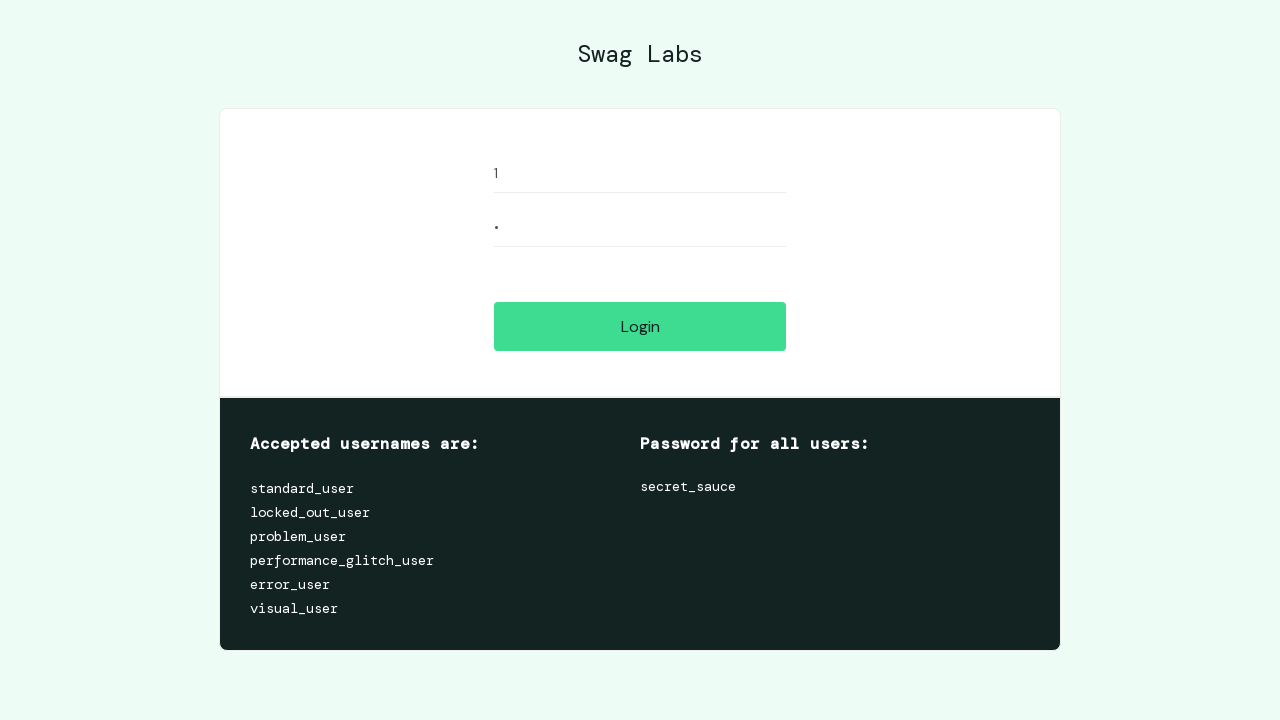

Login button is visible and ready
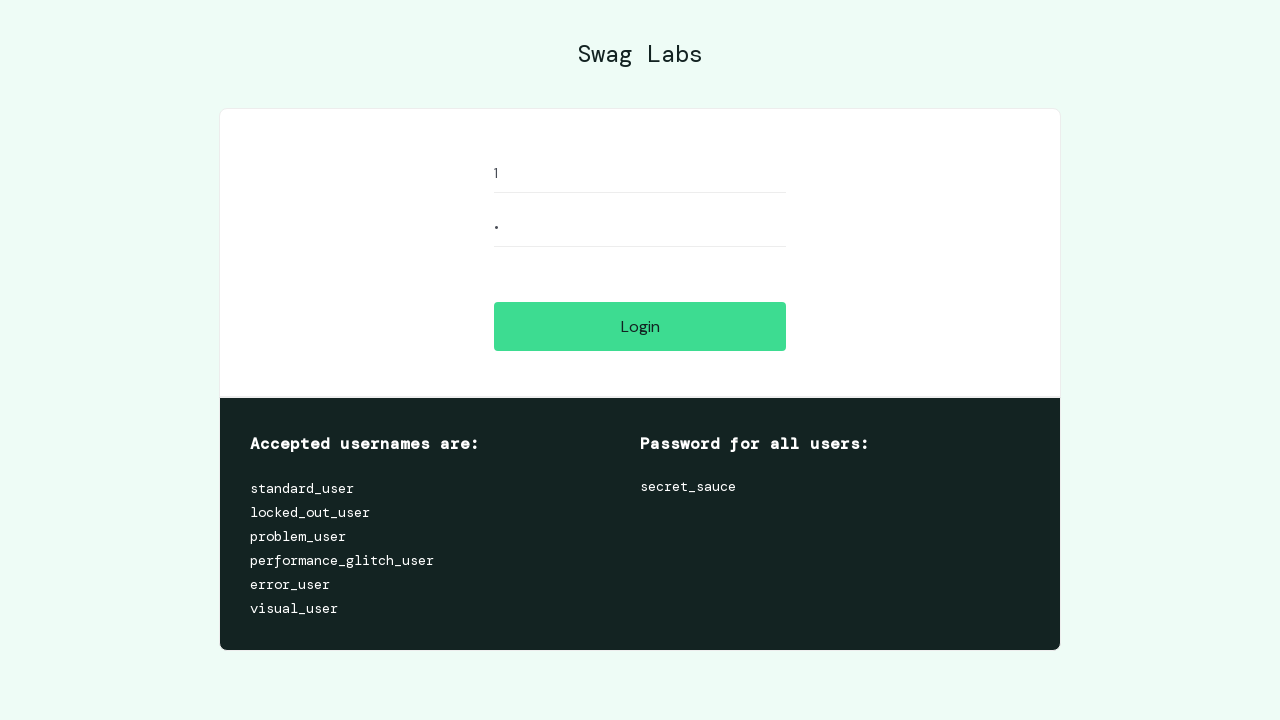

Clicked login button to submit invalid credentials at (640, 326) on #login-button
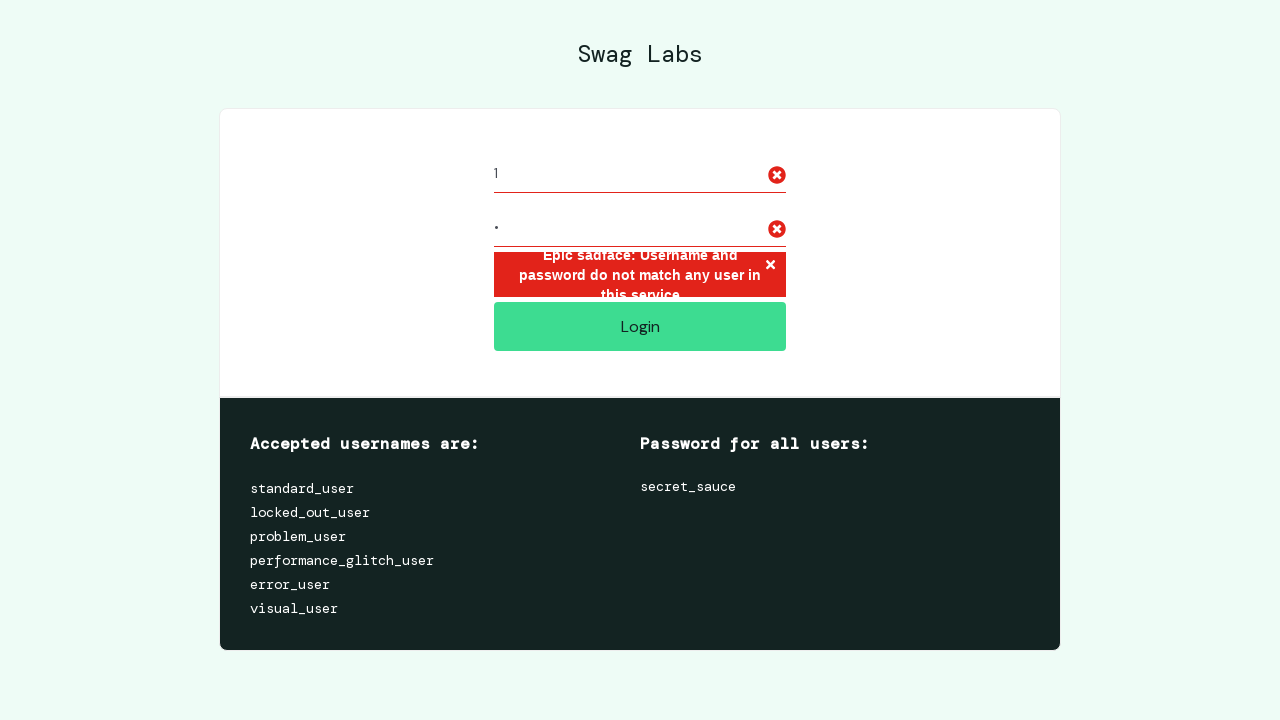

Located error message element
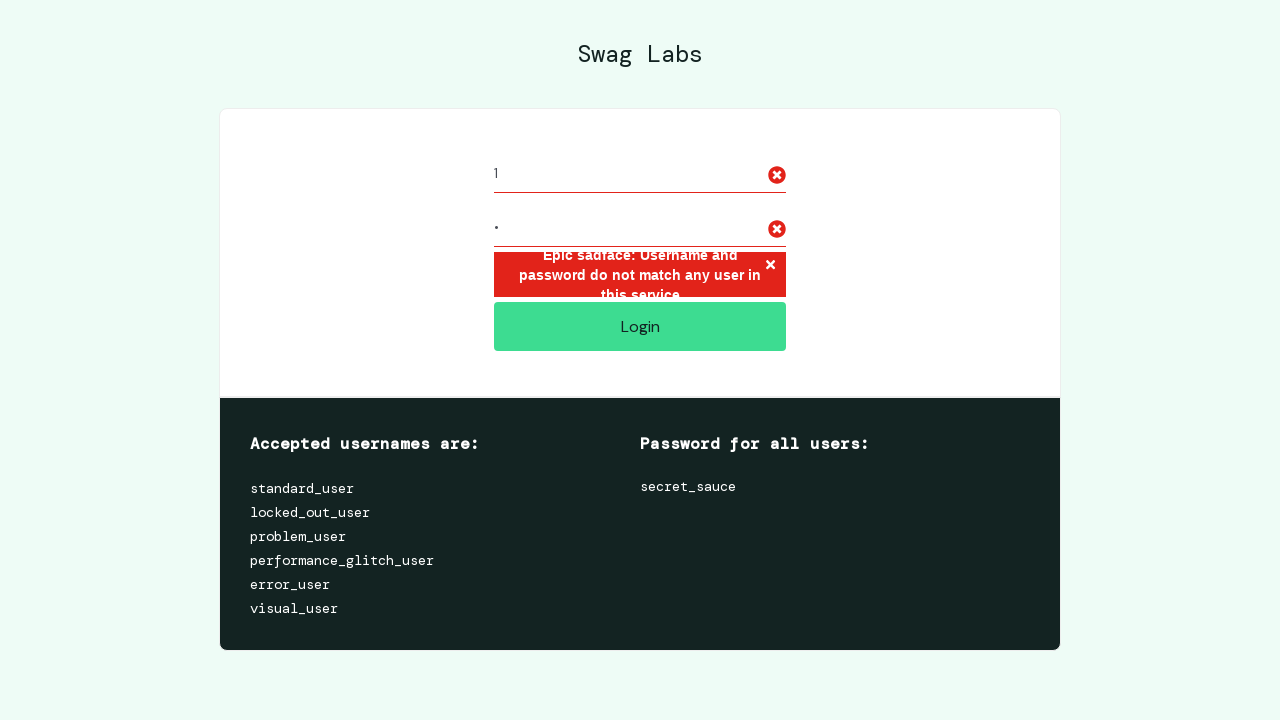

Error message is displayed confirming login validation failed
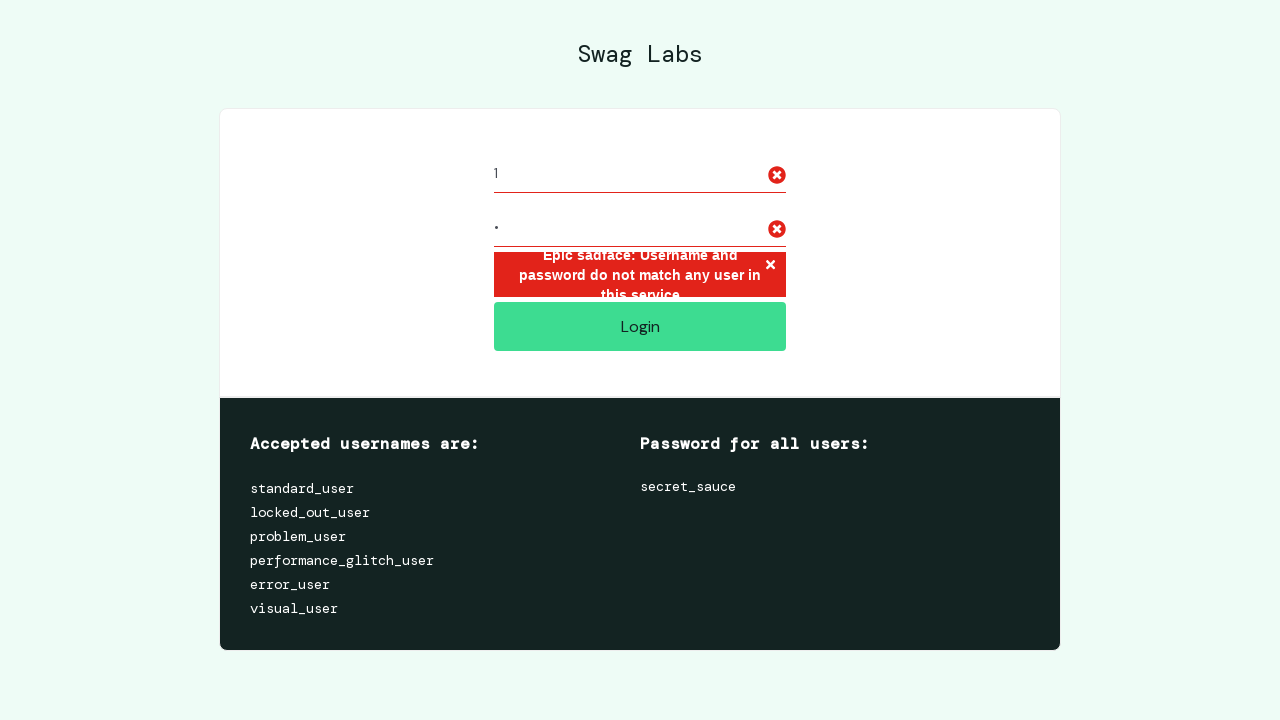

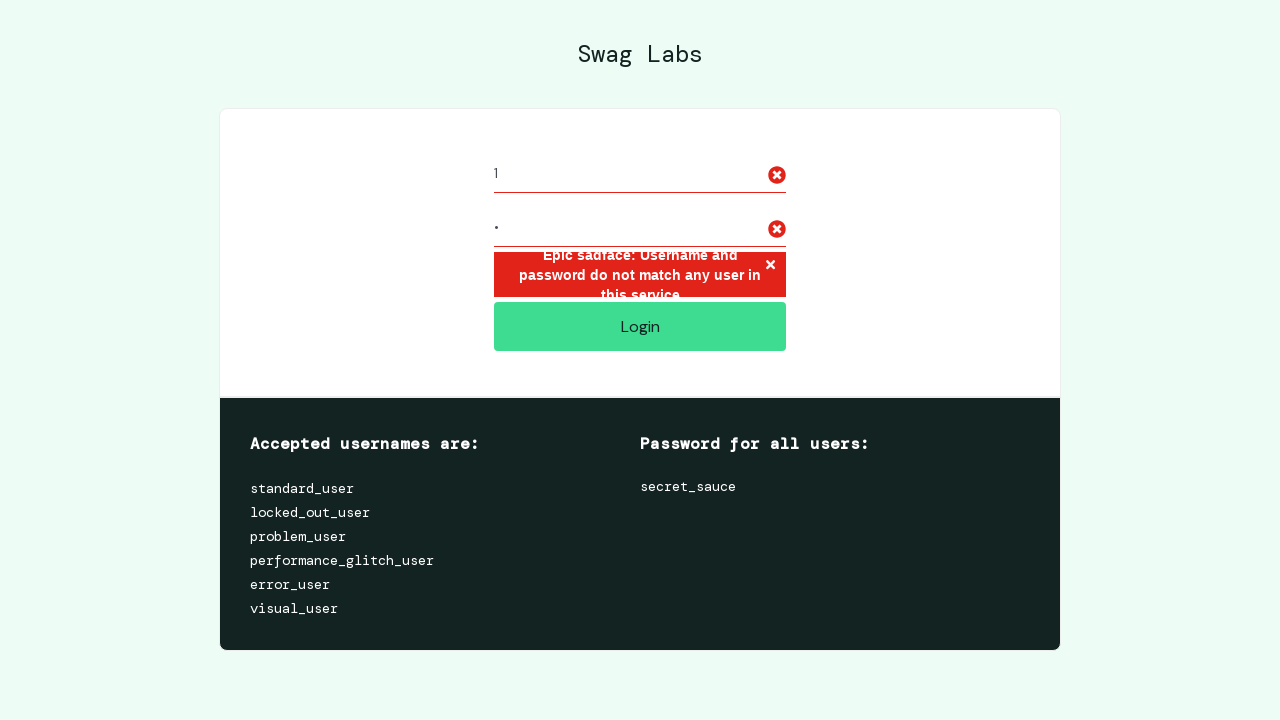